Automates playing the Cookie Clicker game by selecting English language, clicking the cookie multiple times, and attempting to purchase available upgrades from the shop.

Starting URL: https://ozh.github.io/cookieclicker/

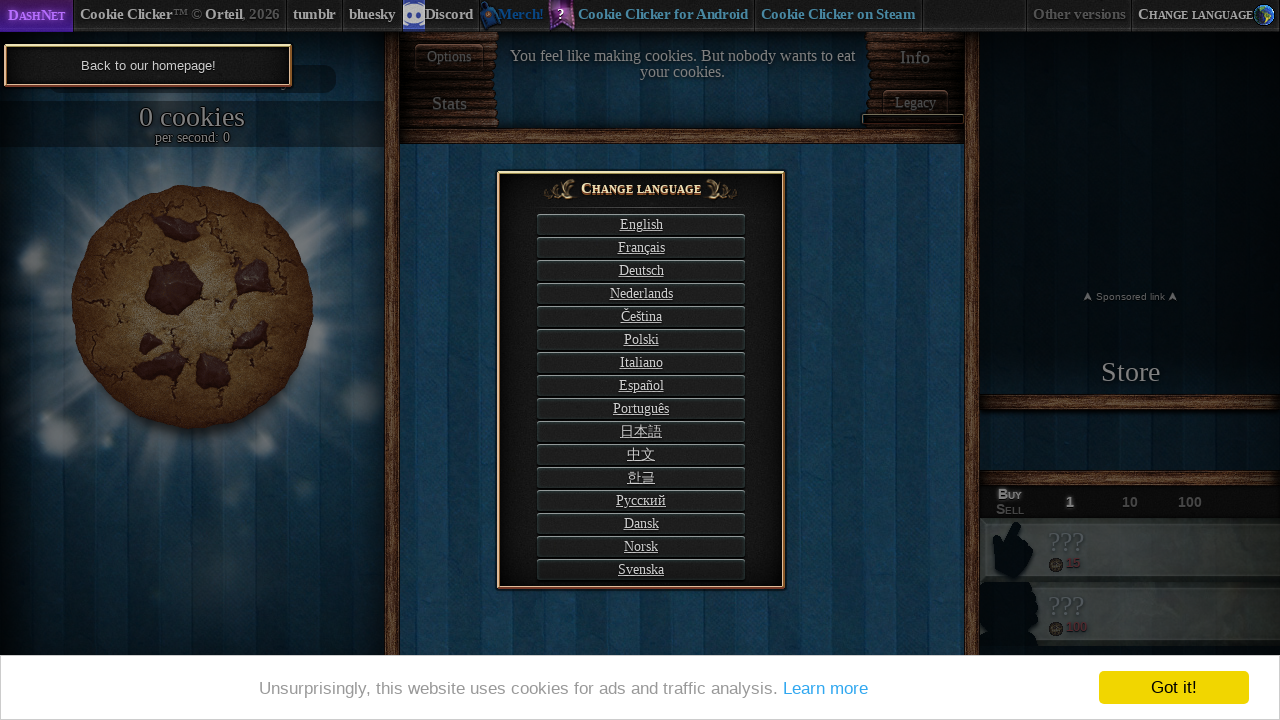

Waited for page to load with networkidle state
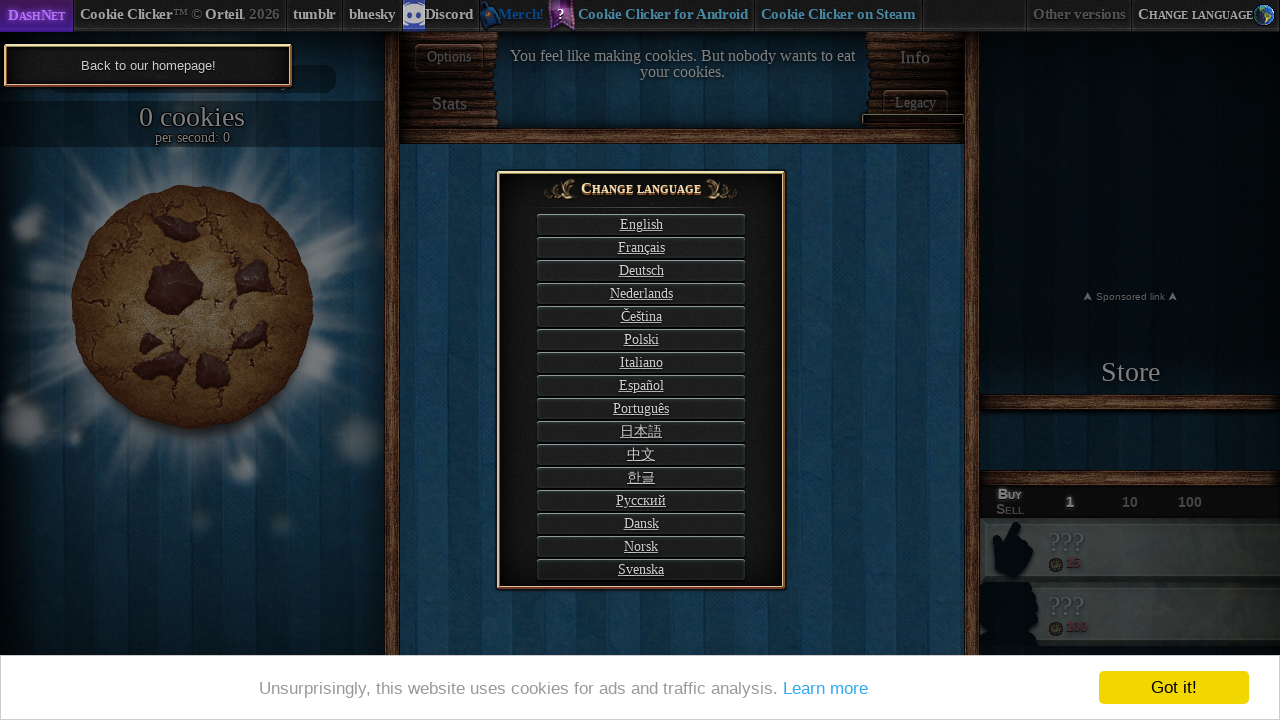

Selected English language at (641, 224) on #langSelect-EN
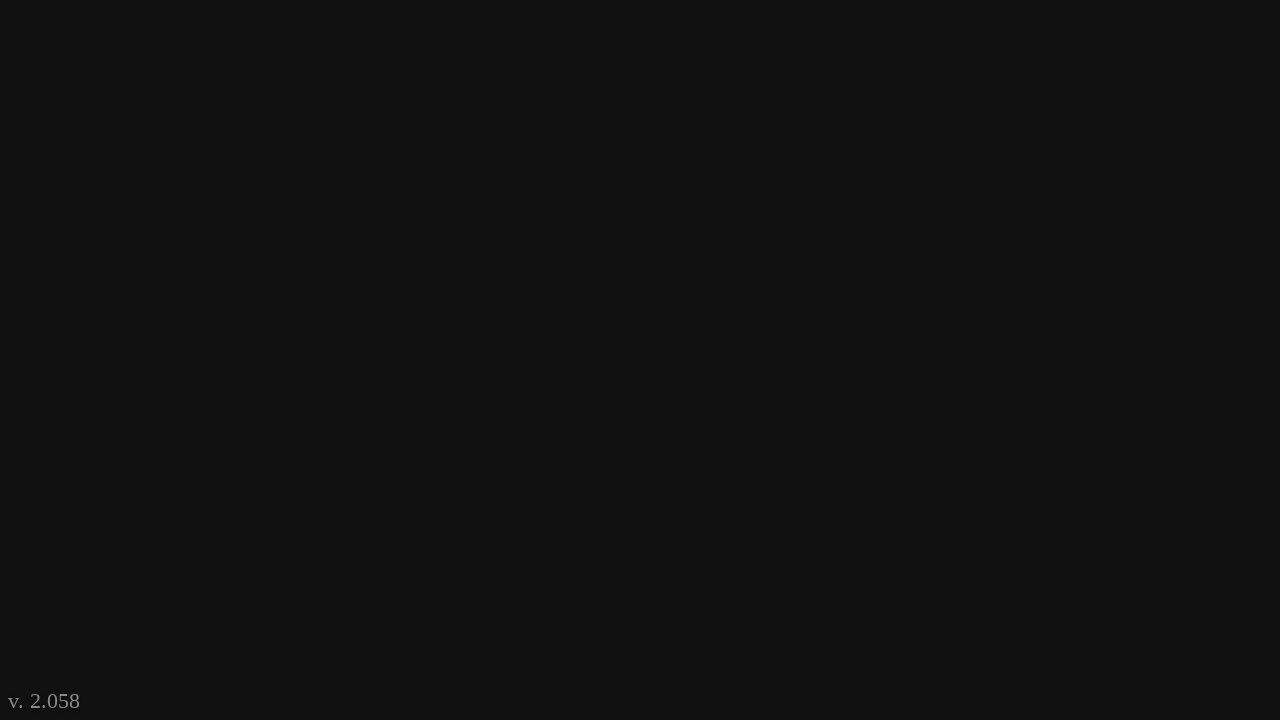

Waited 1 second for game to initialize
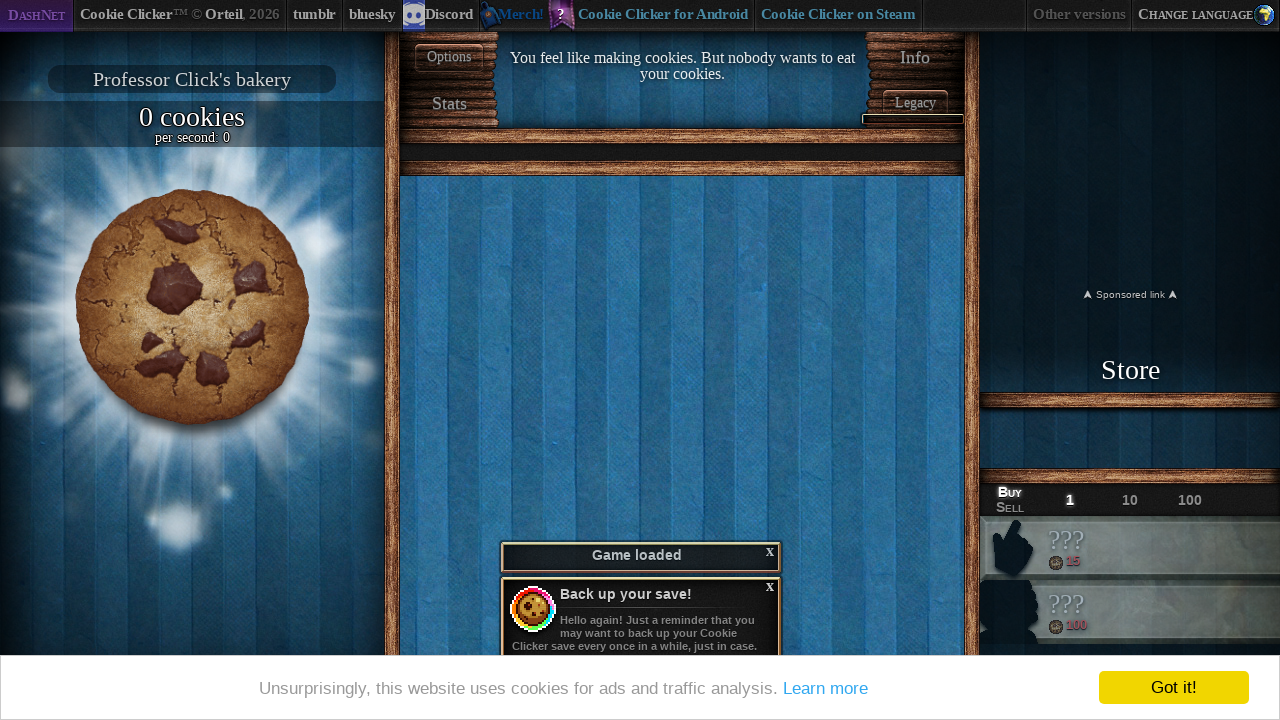

Clicked the big cookie 100 times at (192, 307) on #bigCookie
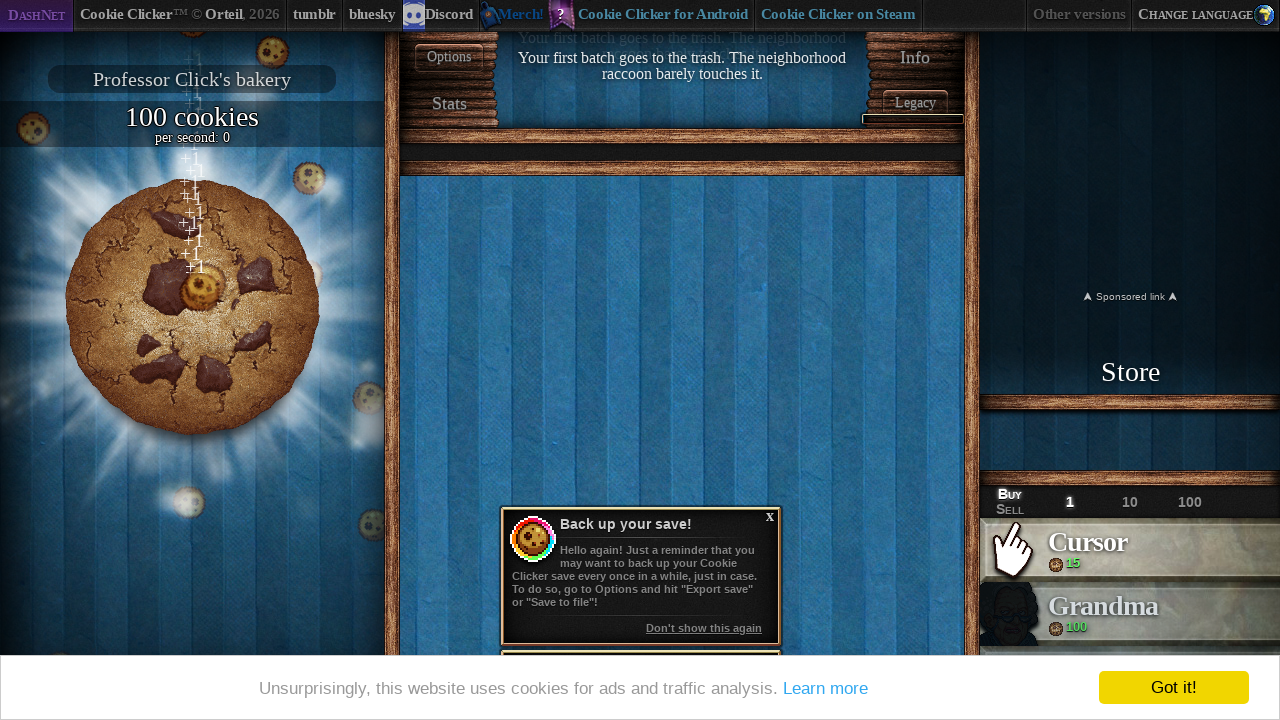

Purchased the most expensive upgrade (index 1) at (1130, 614) on #product1
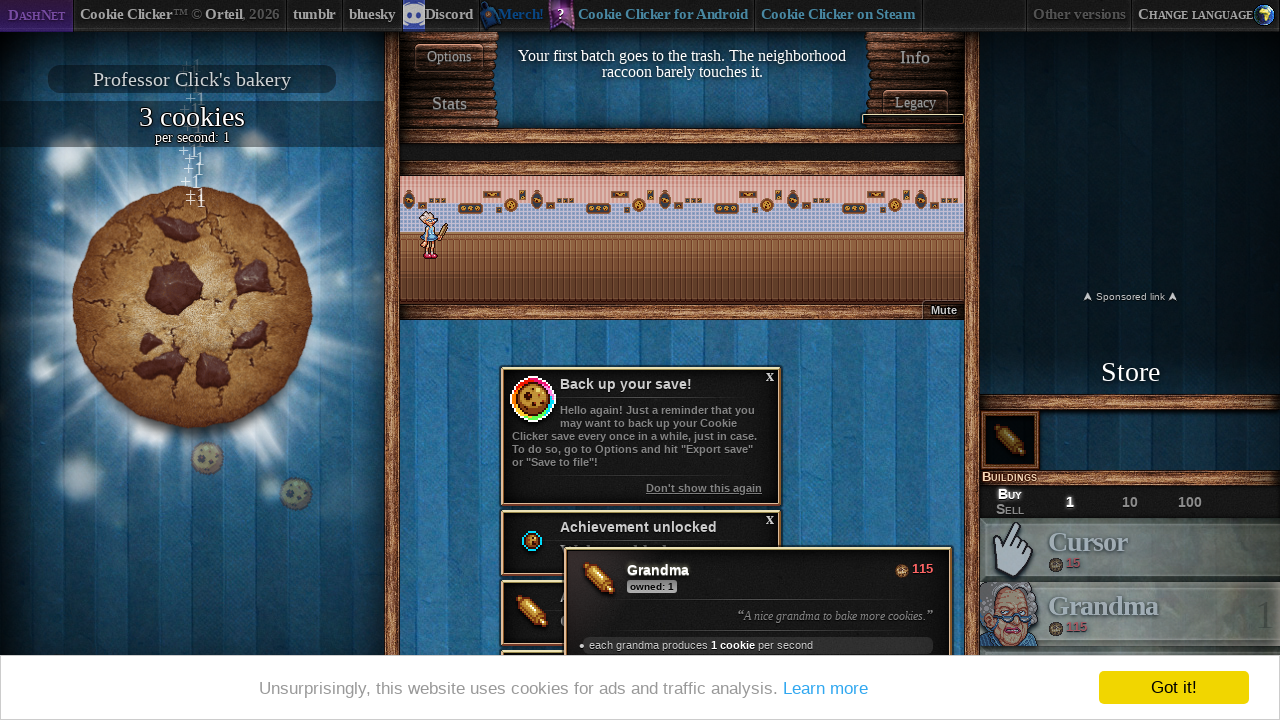

Clicked the big cookie 50 more times at (192, 307) on #bigCookie
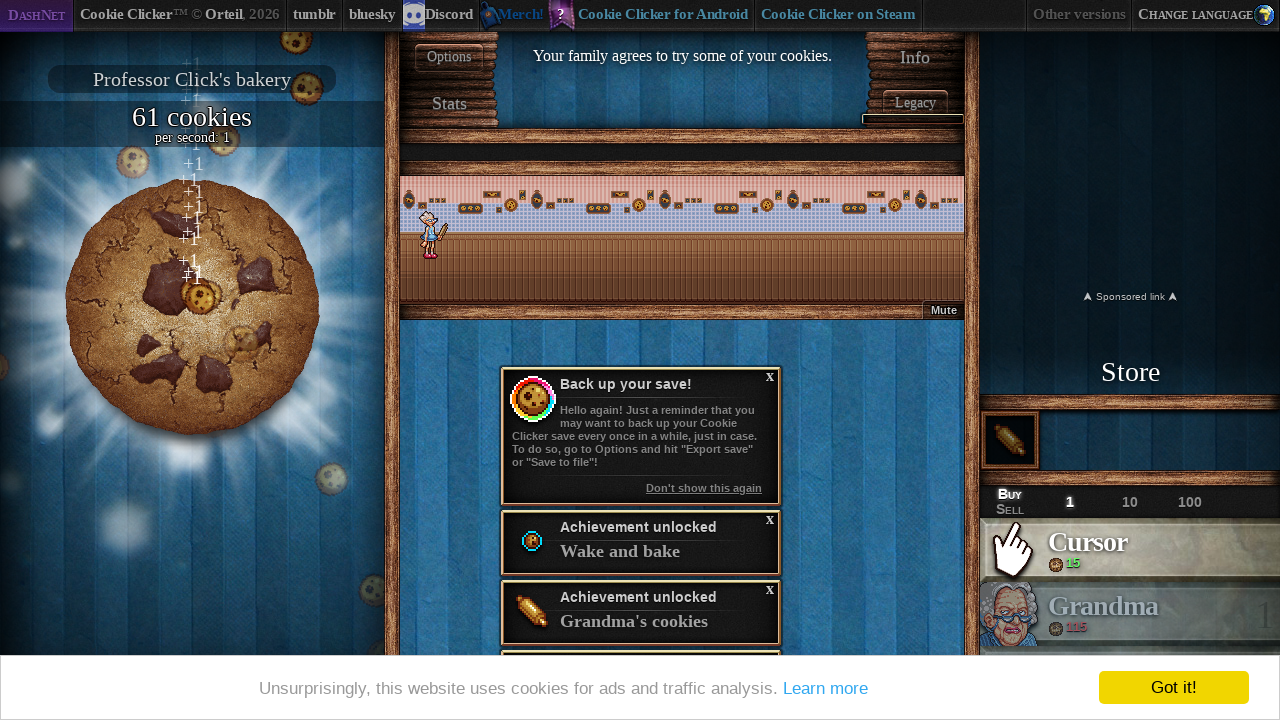

Purchased another upgrade (index 0) at (1130, 550) on #product0
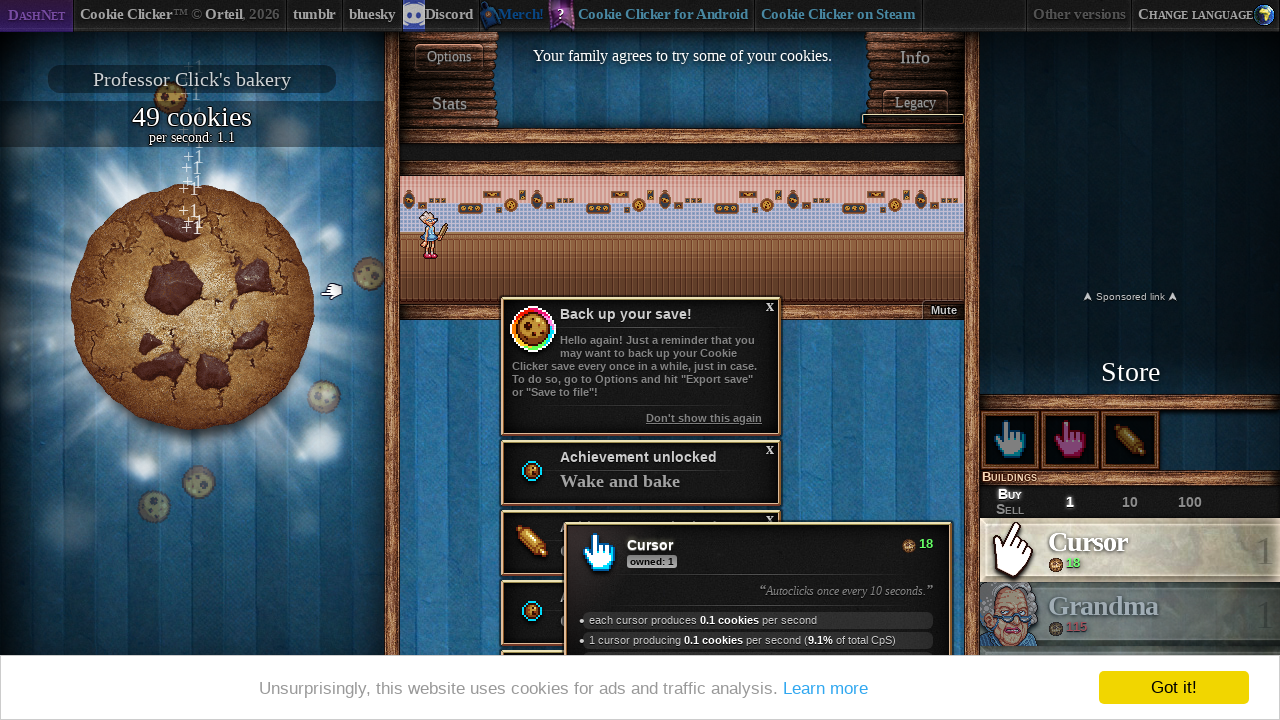

Verified cookies counter element is visible
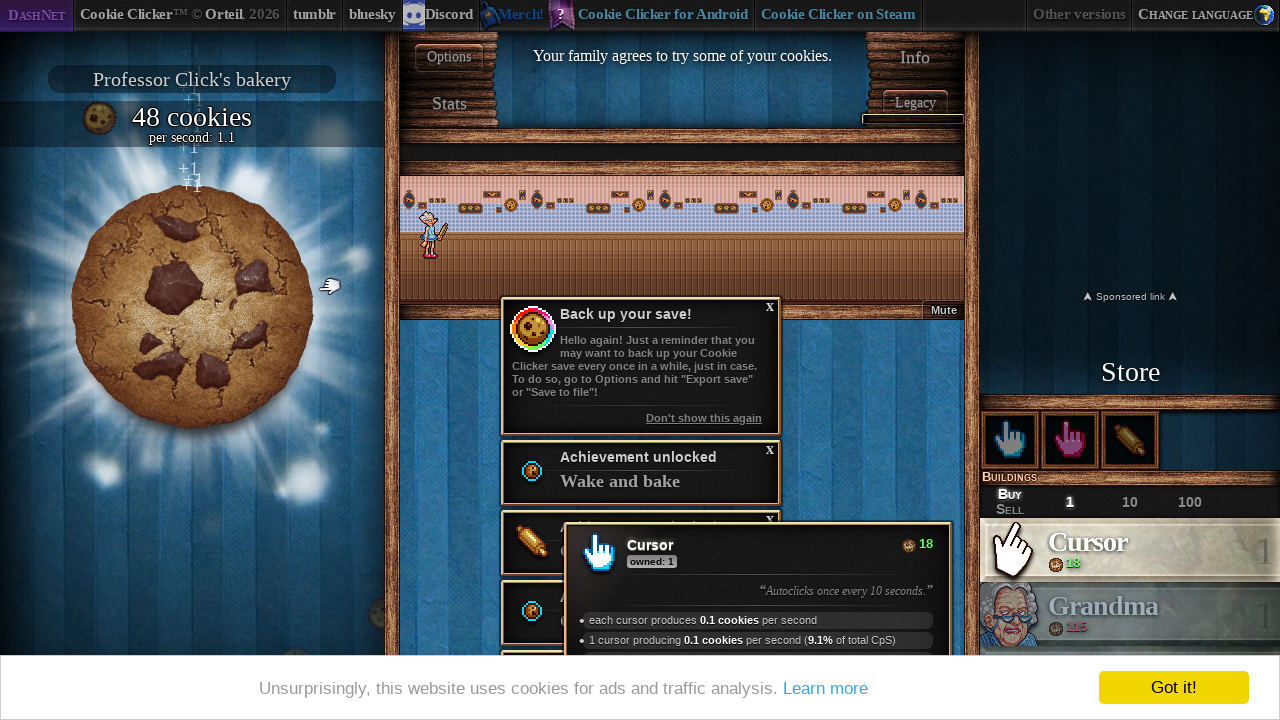

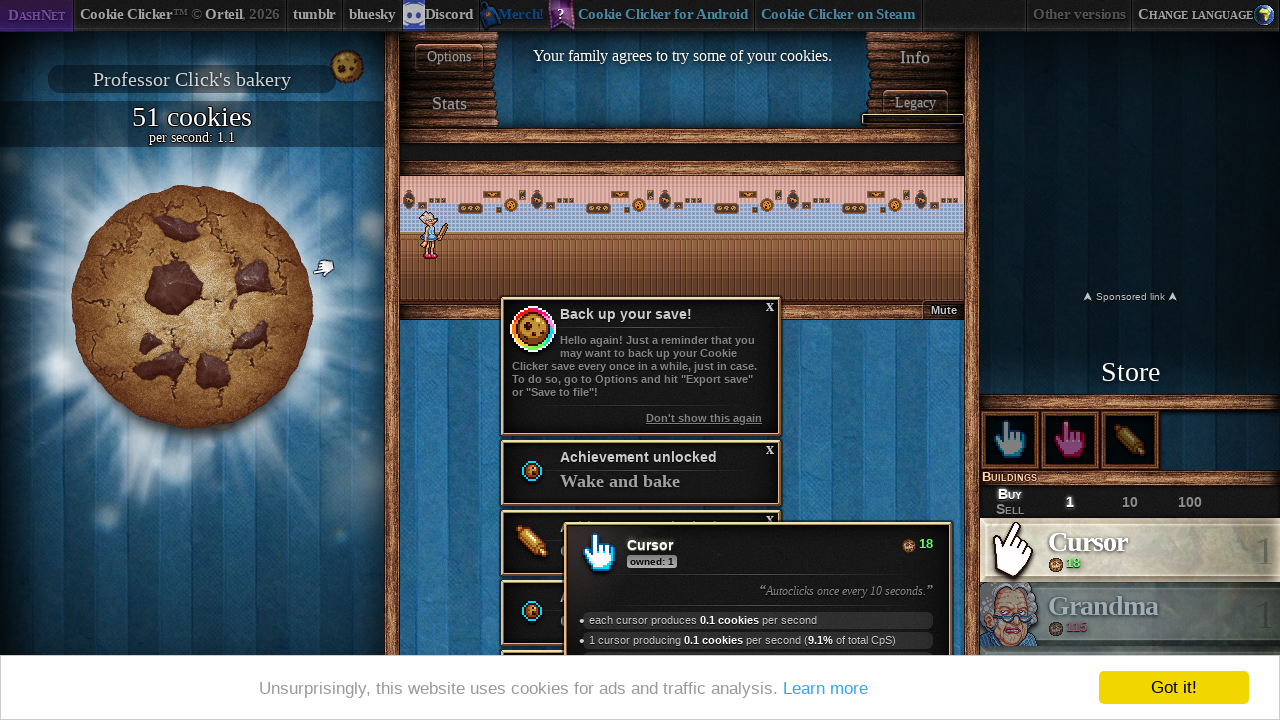